Tests that edits are cancelled when pressing Escape key

Starting URL: https://demo.playwright.dev/todomvc

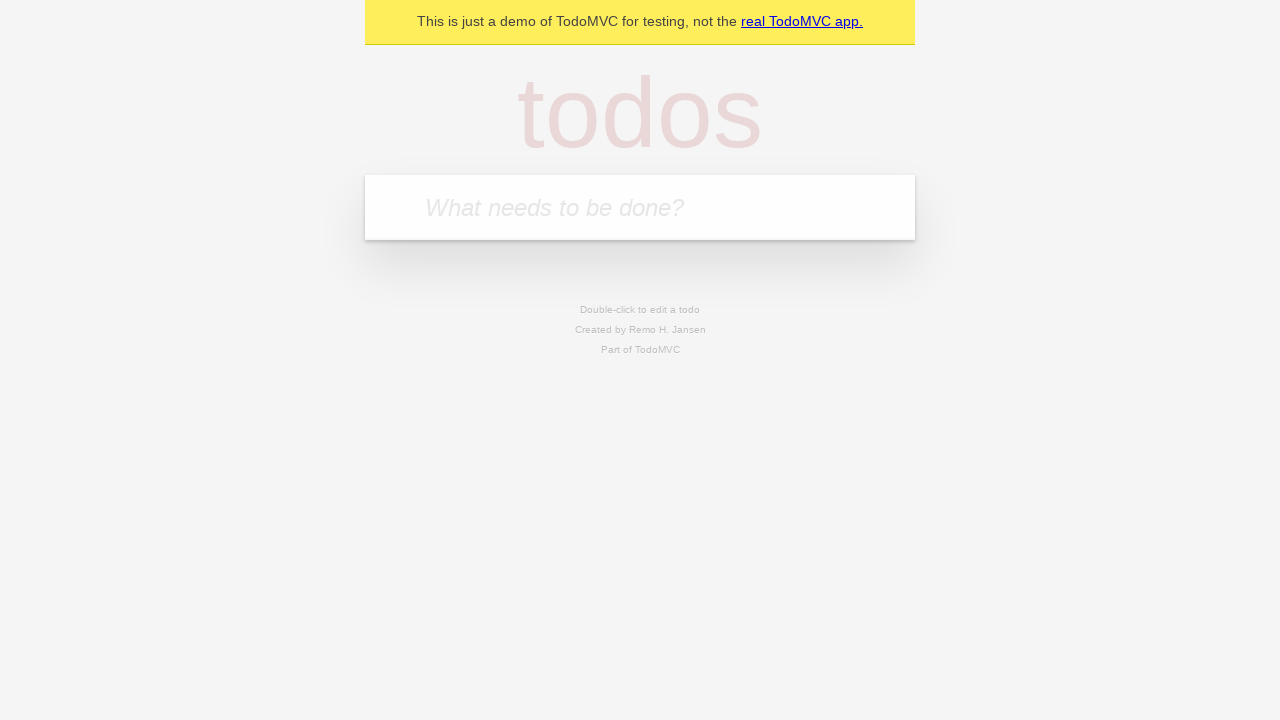

Filled new todo input with 'buy some cheese' on .new-todo
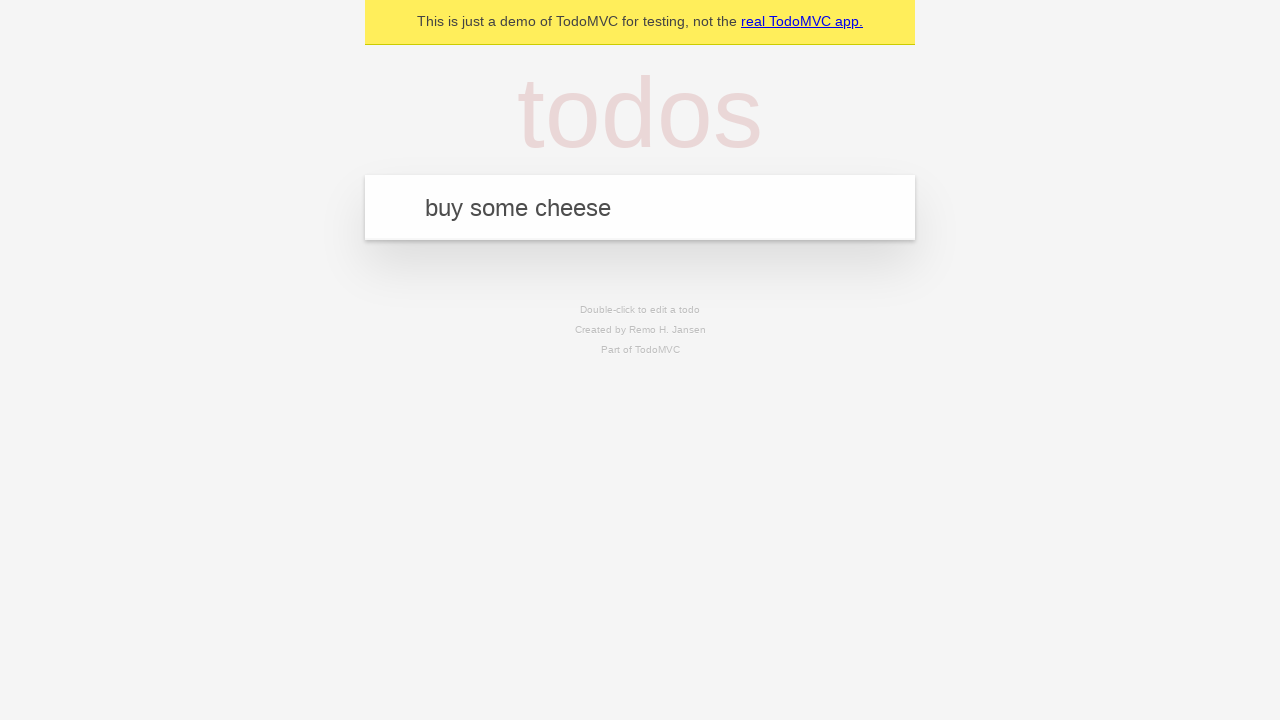

Pressed Enter to create first todo on .new-todo
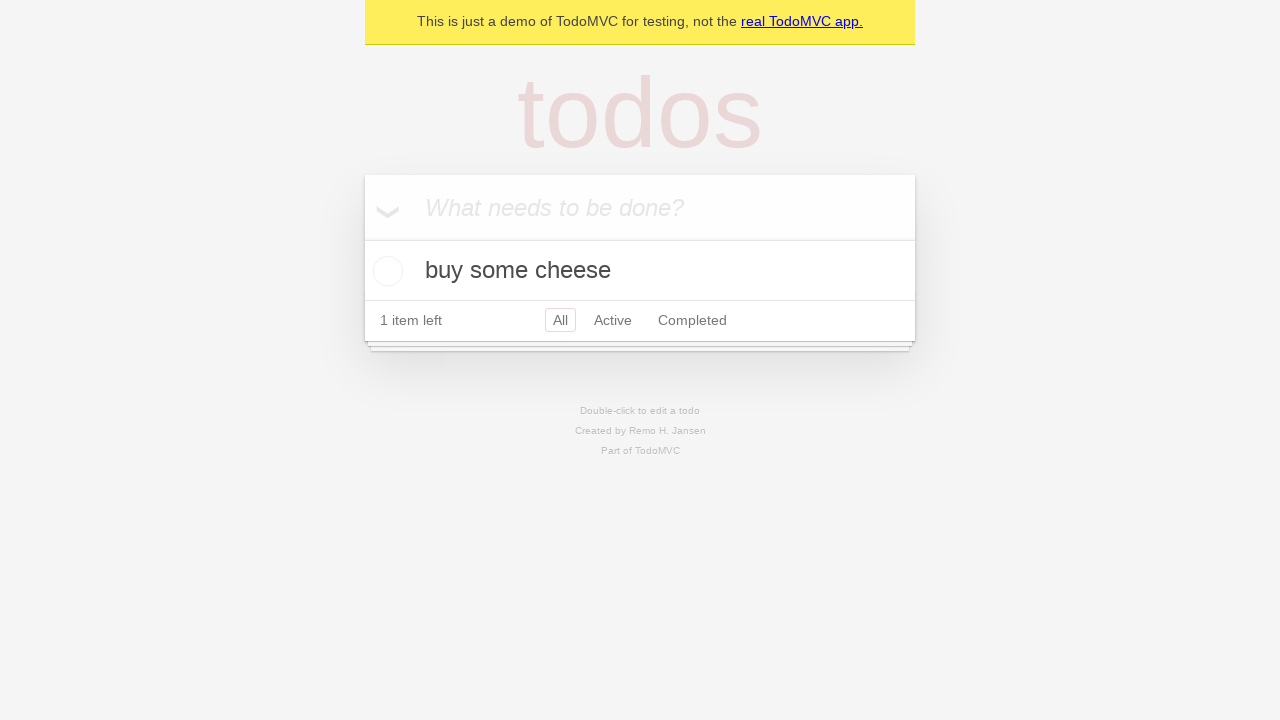

Filled new todo input with 'feed the cat' on .new-todo
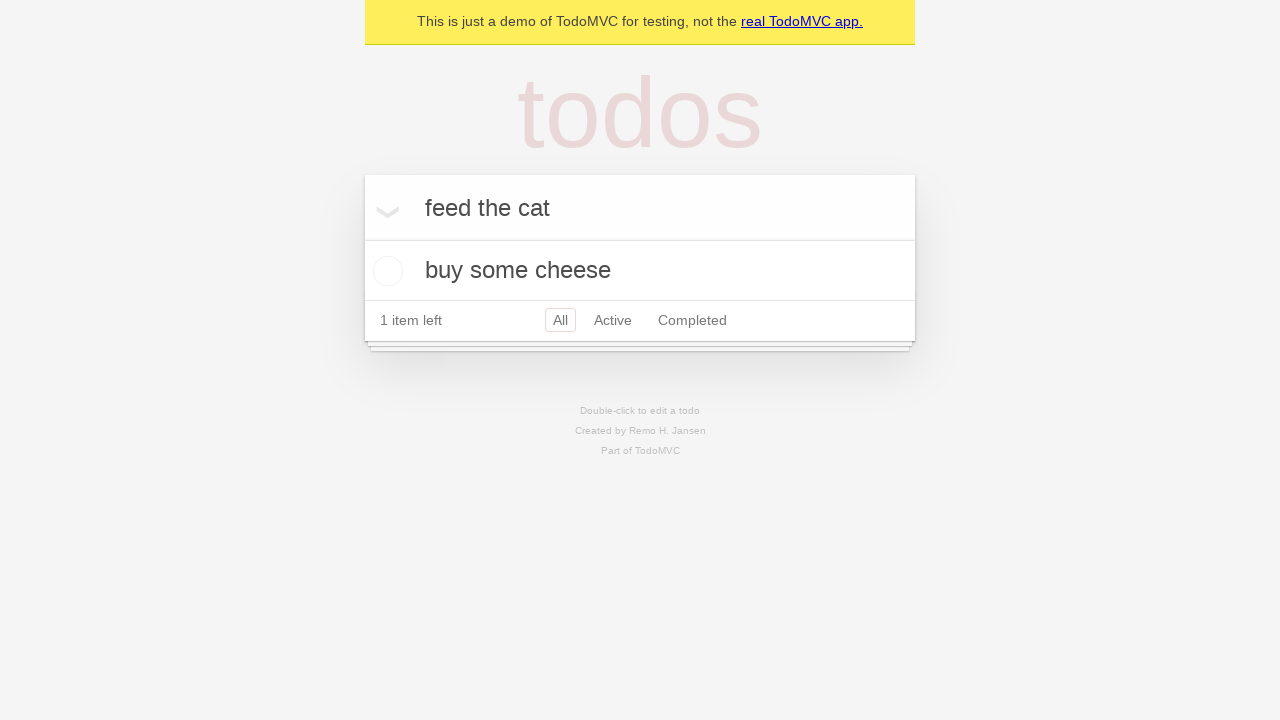

Pressed Enter to create second todo on .new-todo
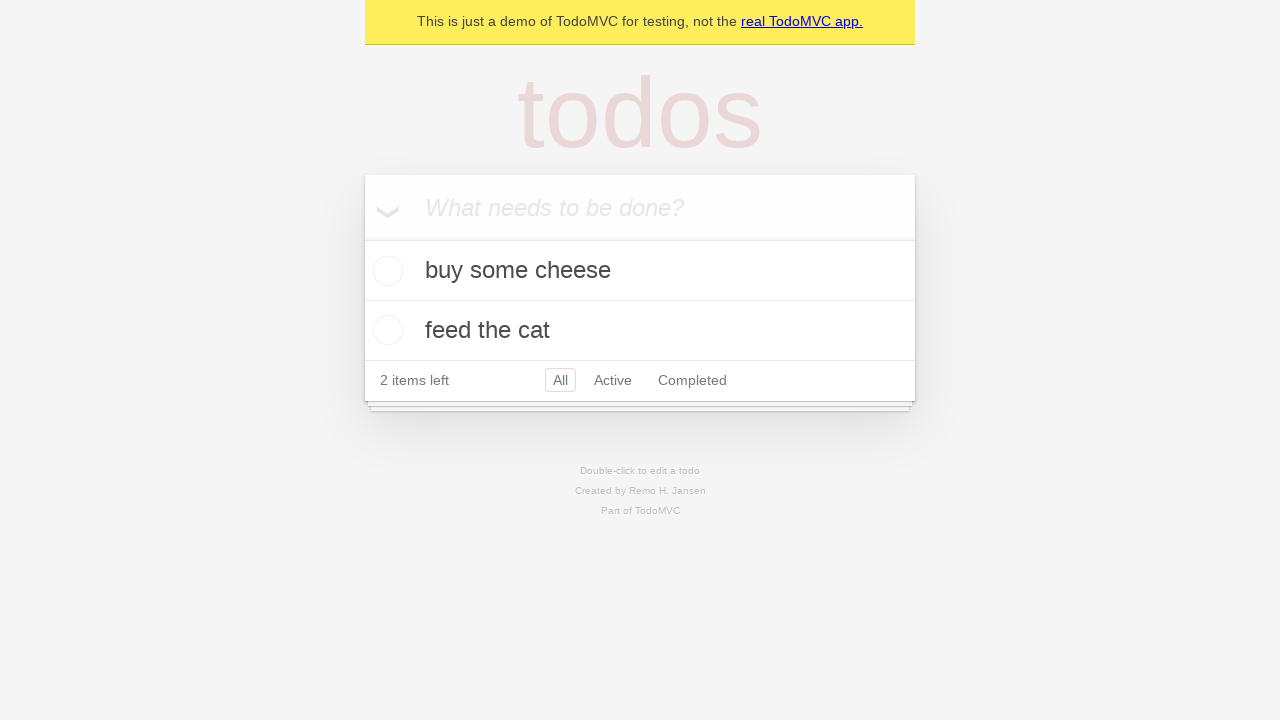

Filled new todo input with 'book a doctors appointment' on .new-todo
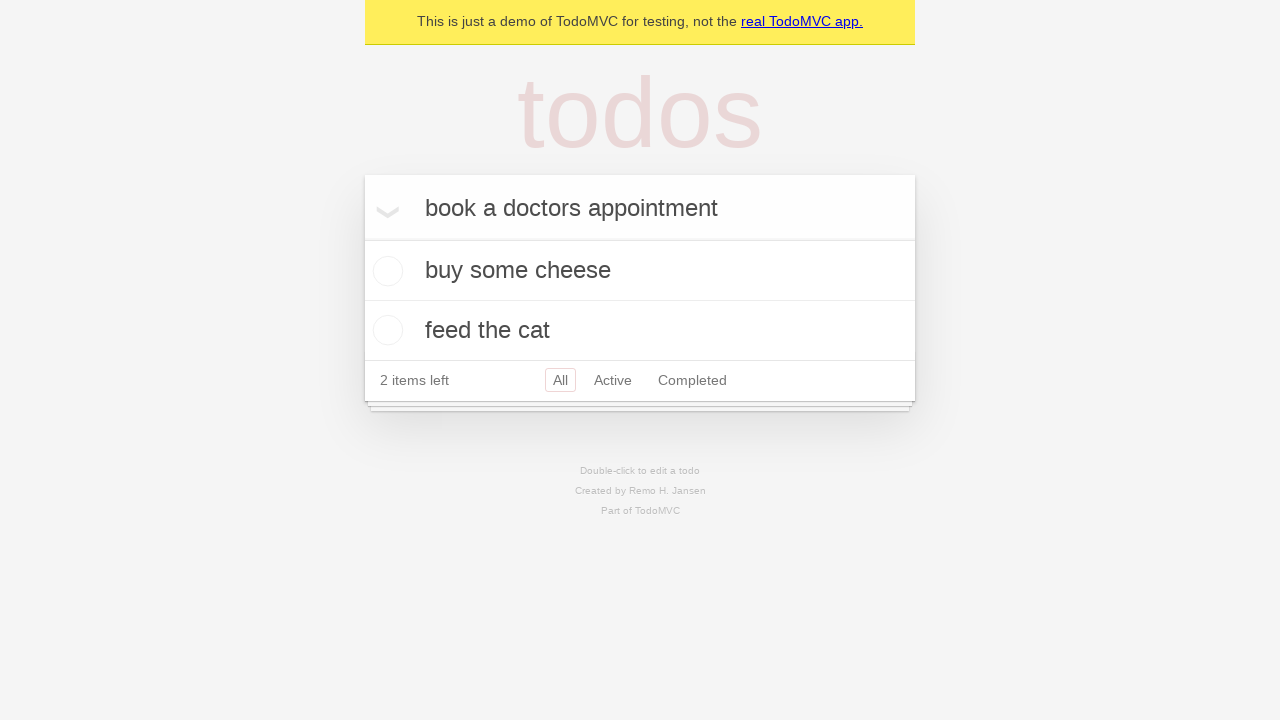

Pressed Enter to create third todo on .new-todo
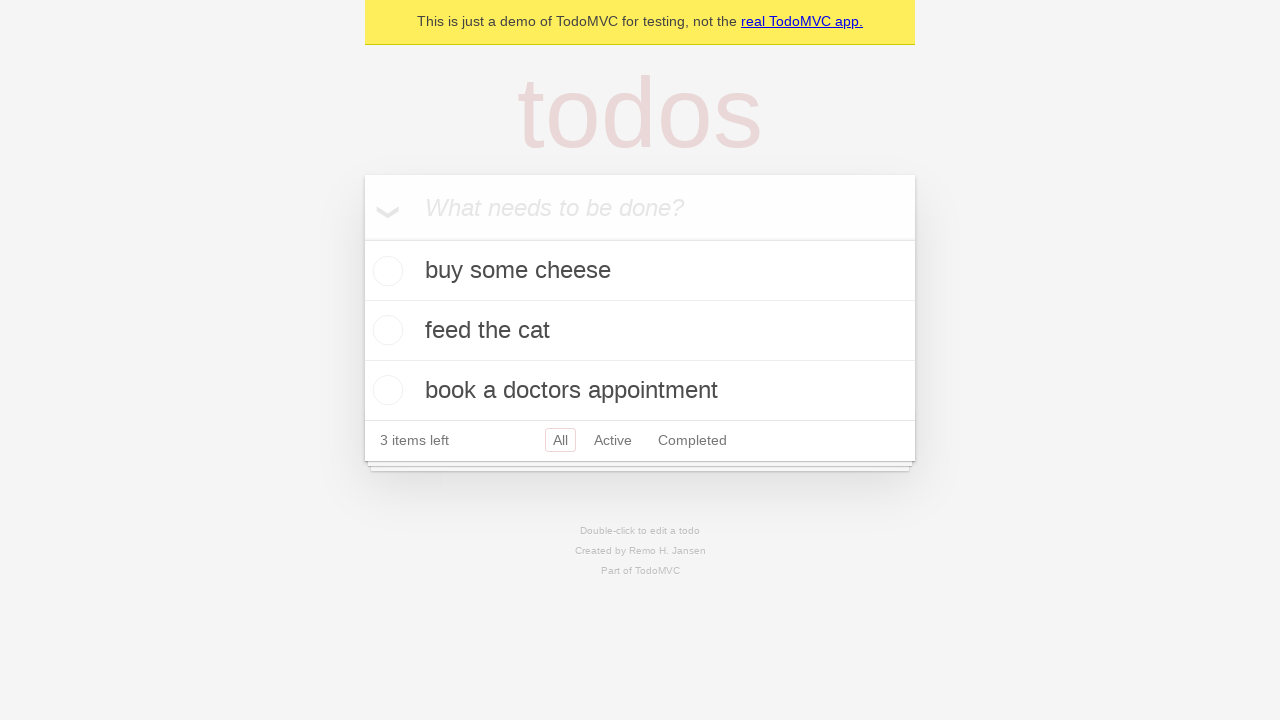

Located all todo items in the list
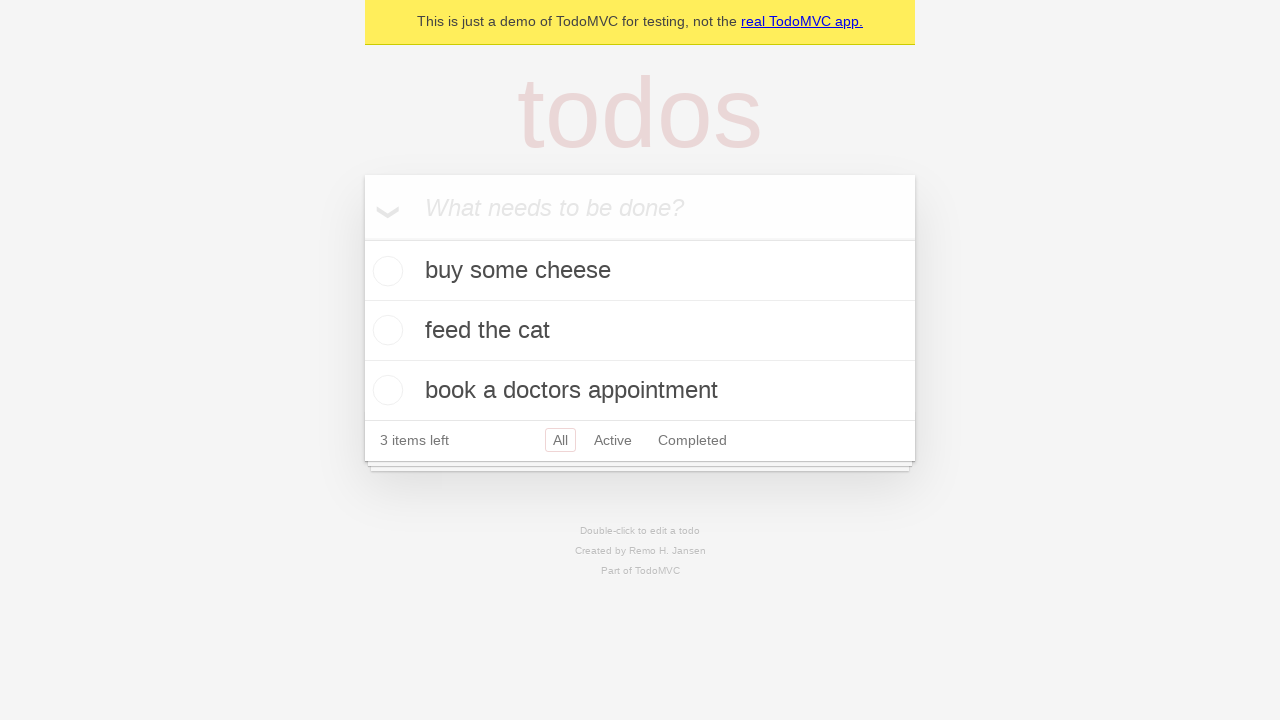

Double-clicked second todo item to enter edit mode at (640, 331) on .todo-list li >> nth=1
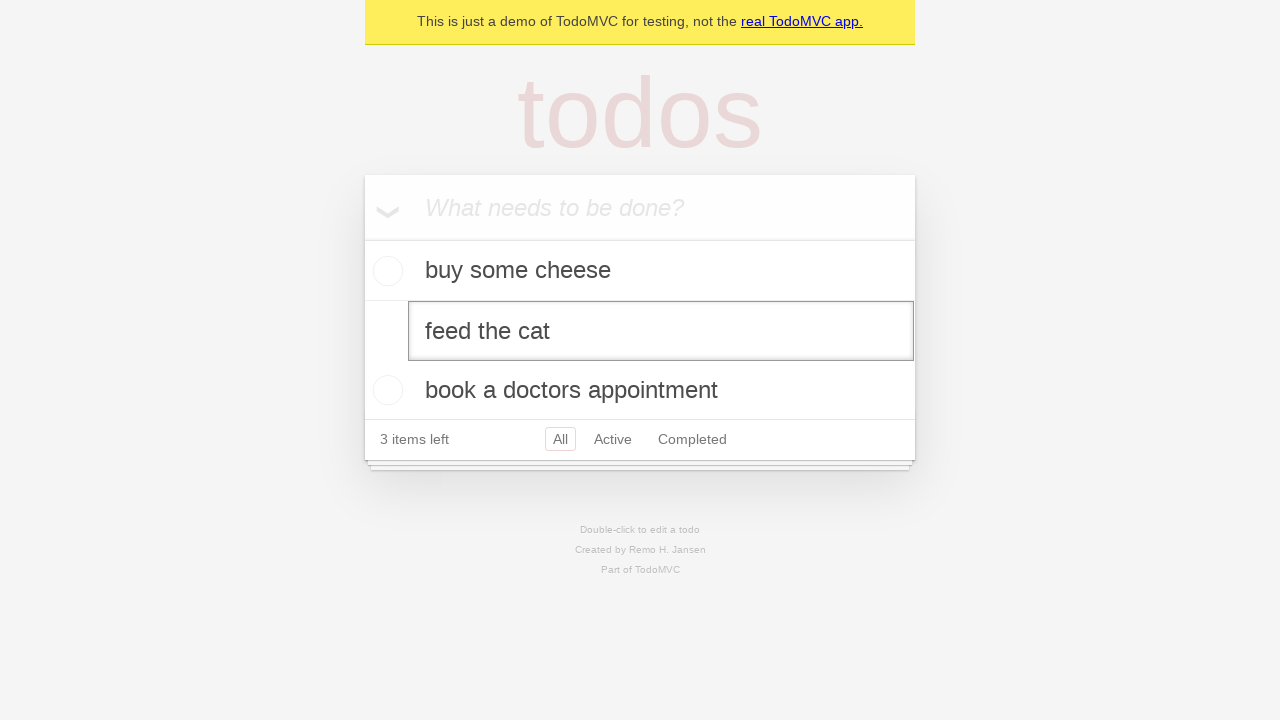

Pressed Escape key to cancel edit on second todo on .todo-list li >> nth=1 >> .edit
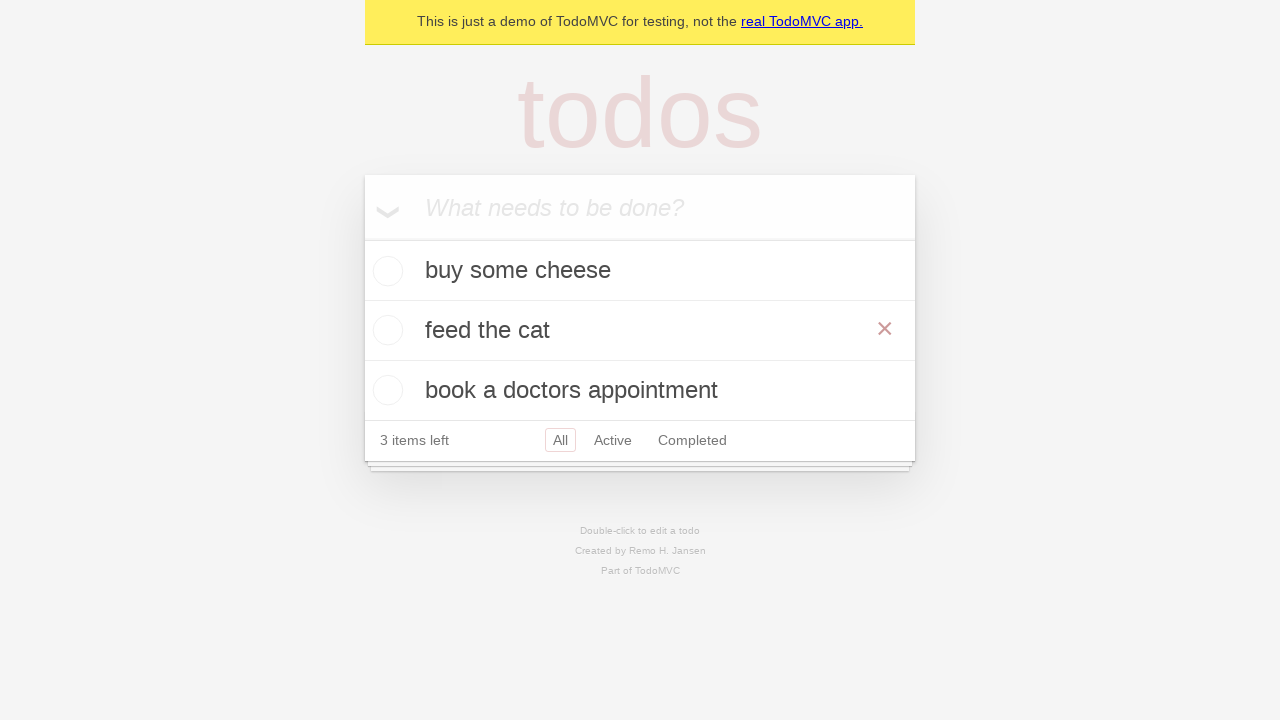

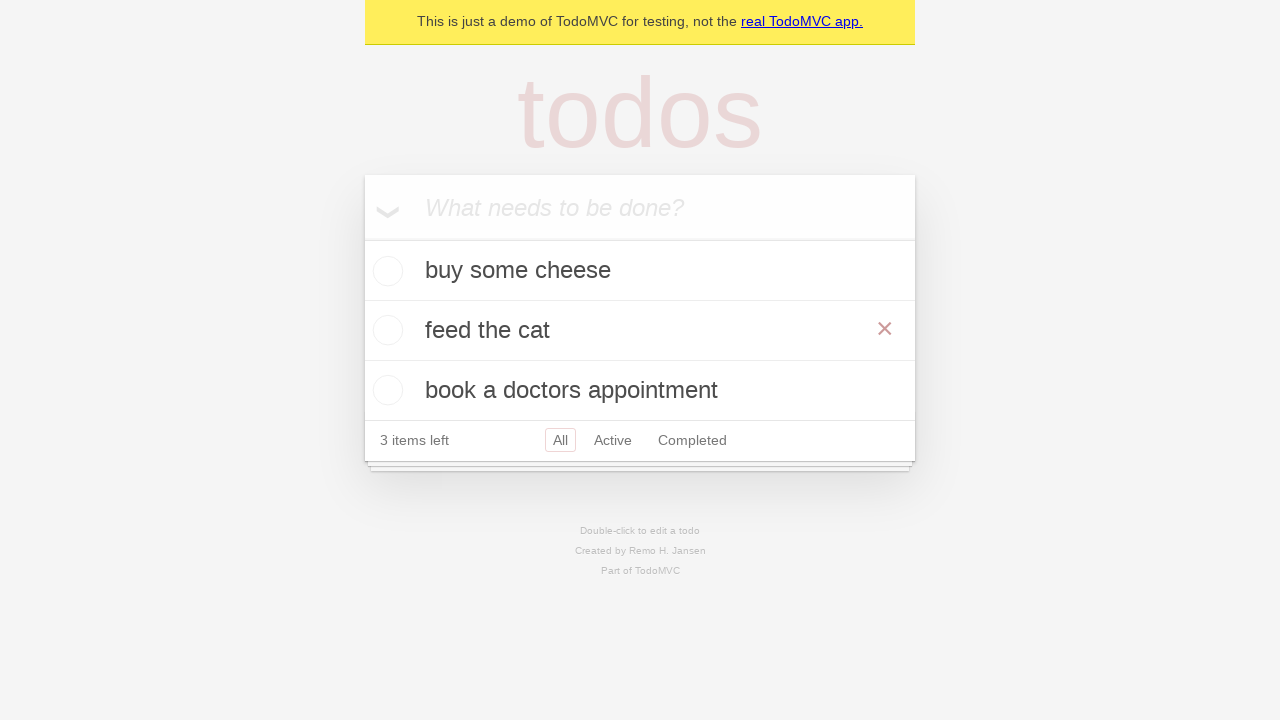